Simple page load test that navigates to the Mine Network homepage and verifies it loads successfully

Starting URL: https://www.mine.network/index.html

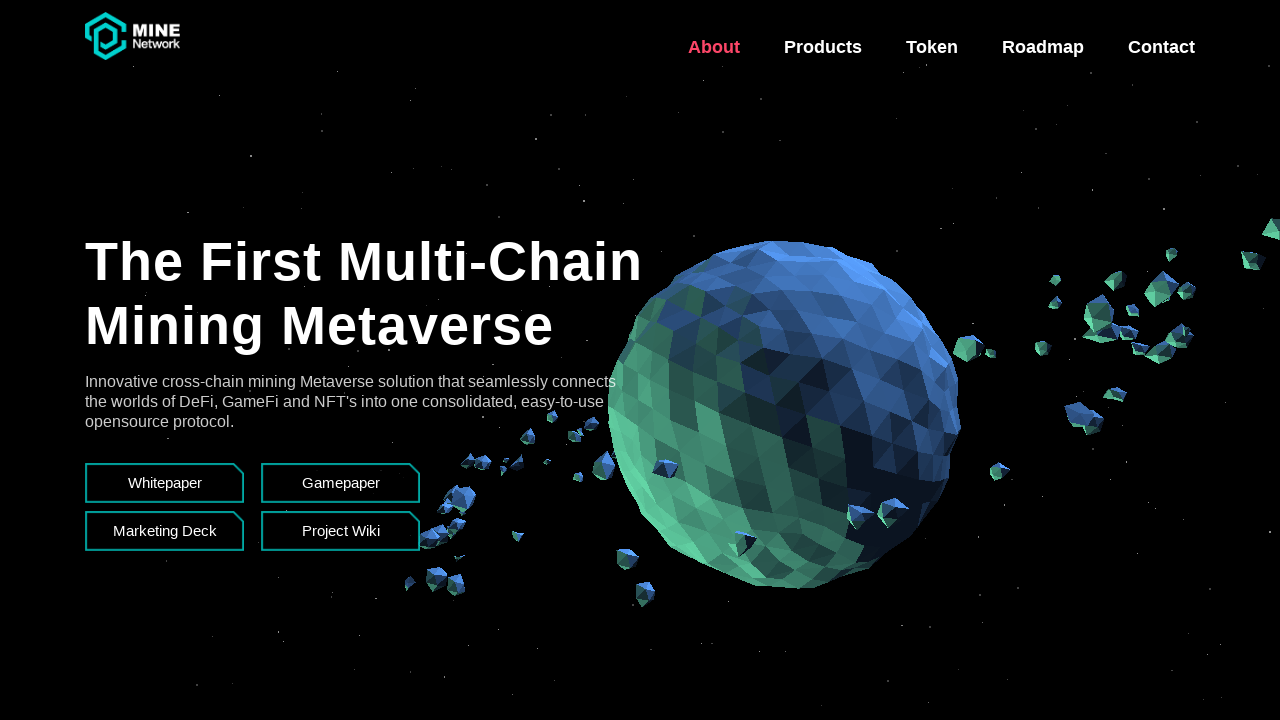

Mine Network homepage loaded successfully - body element is visible
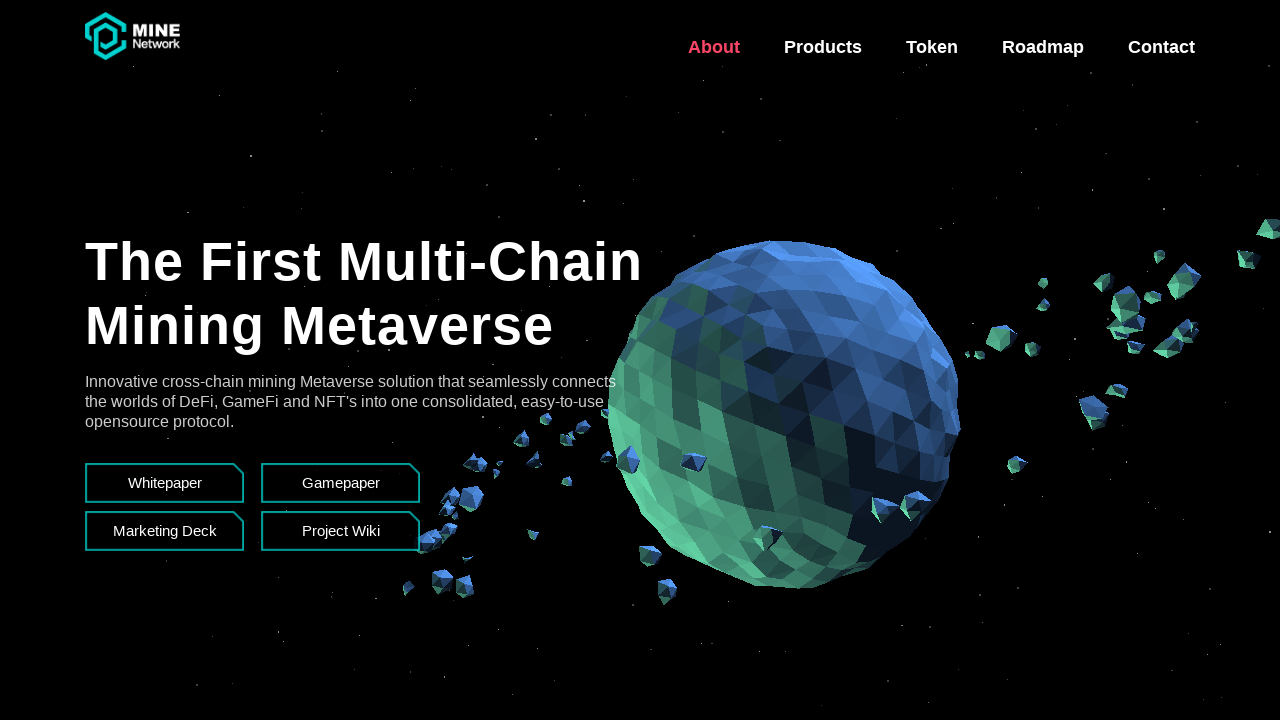

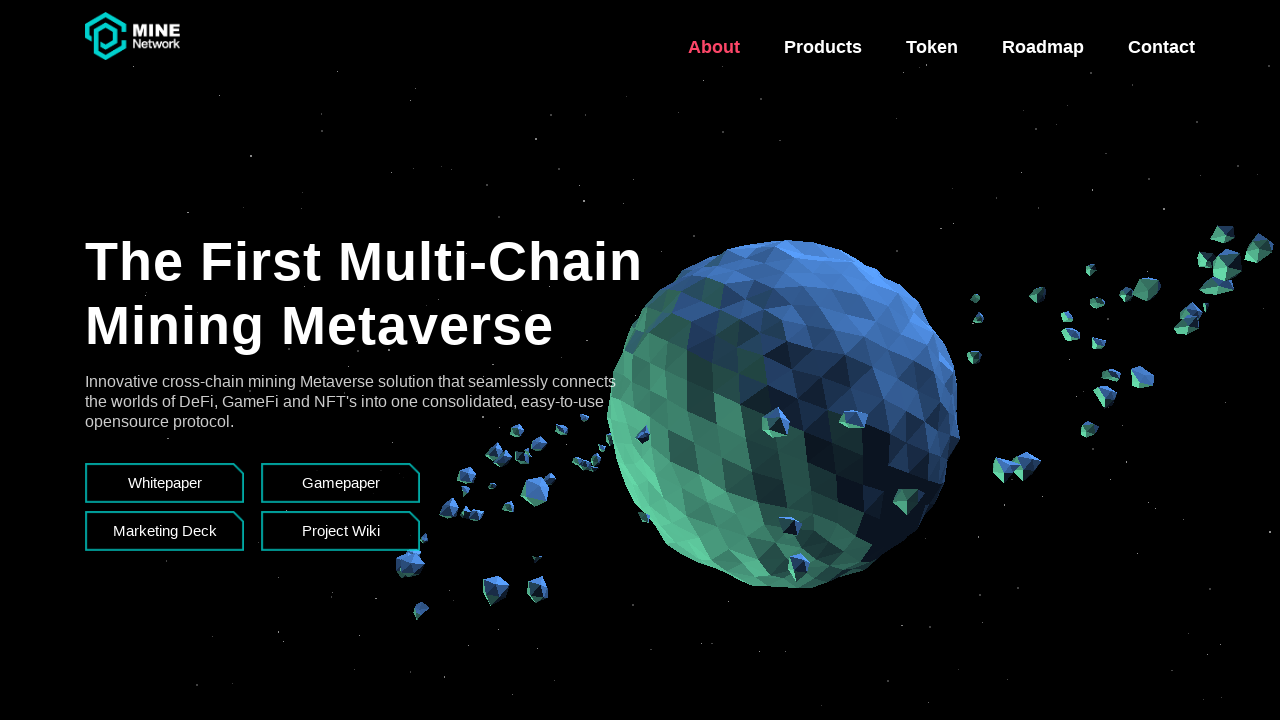